Tests hover functionality on a course navigation element by moving the mouse over a header element and simulating keyboard navigation

Starting URL: http://greenstech.in/selenium-course-content.html

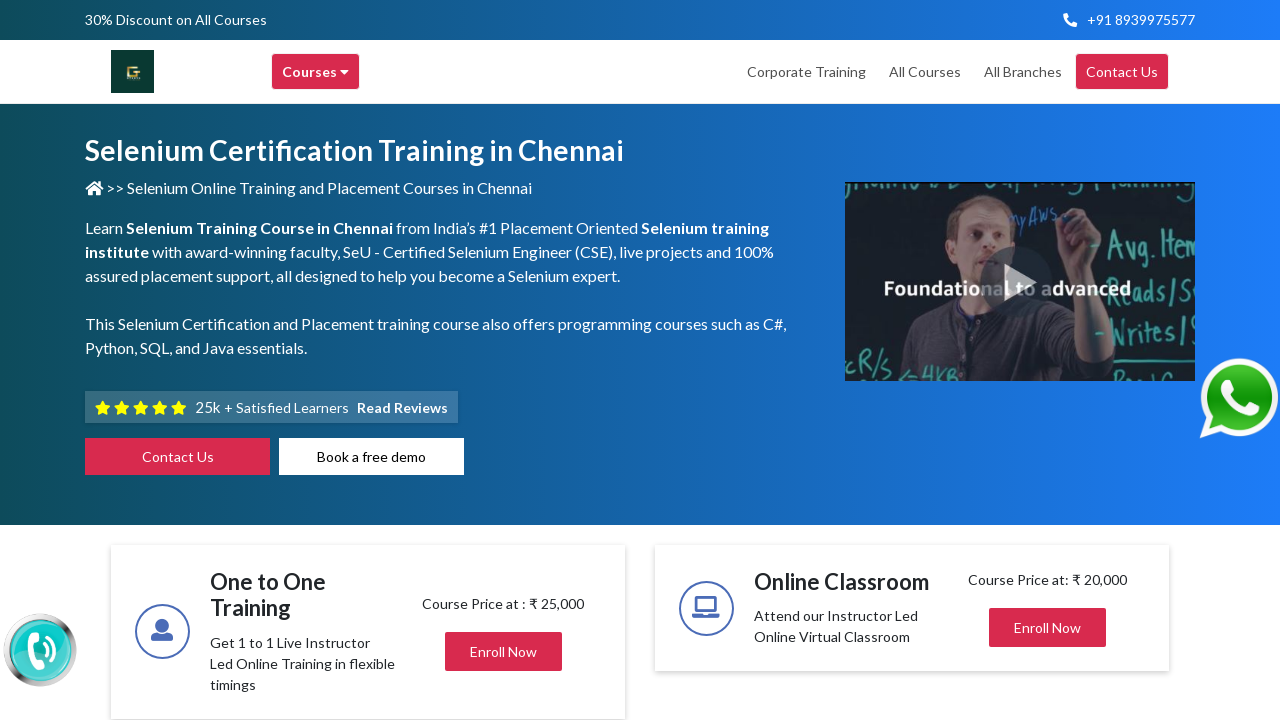

Hovered over course navigation header element at (316, 72) on xpath=//div[@class='header-browse-greens']
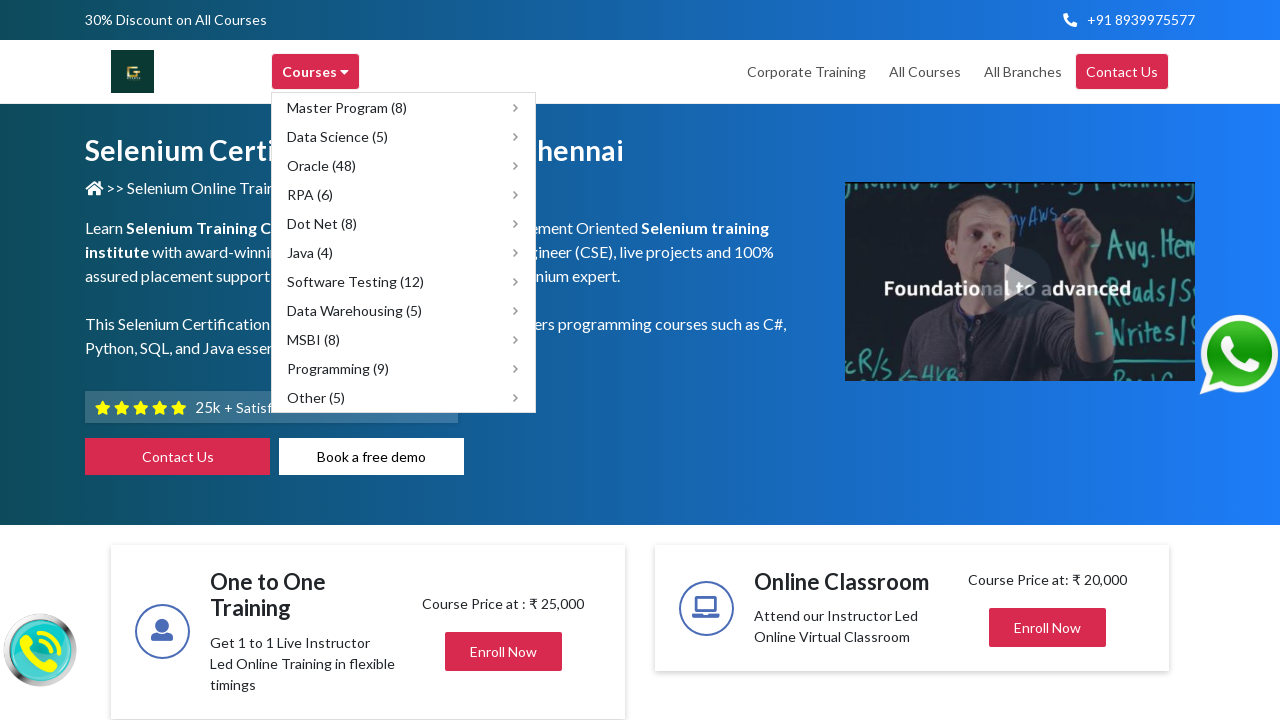

Pressed ArrowDown key to navigate menu
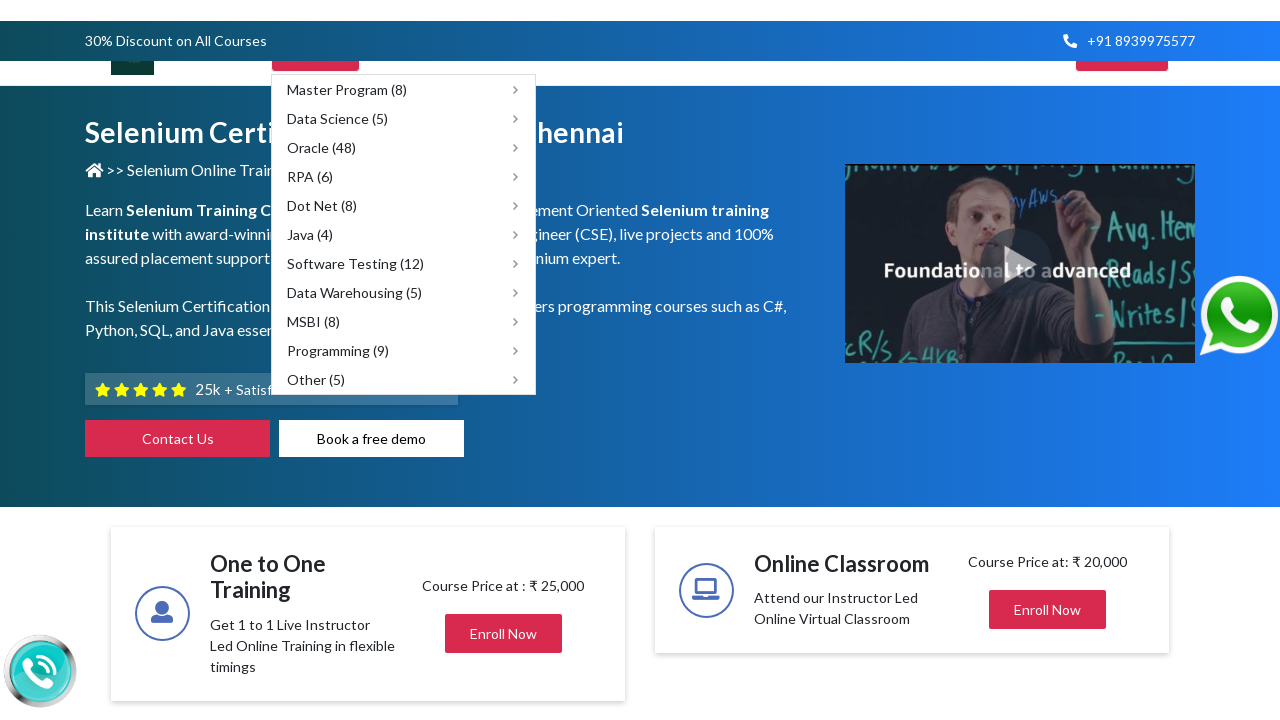

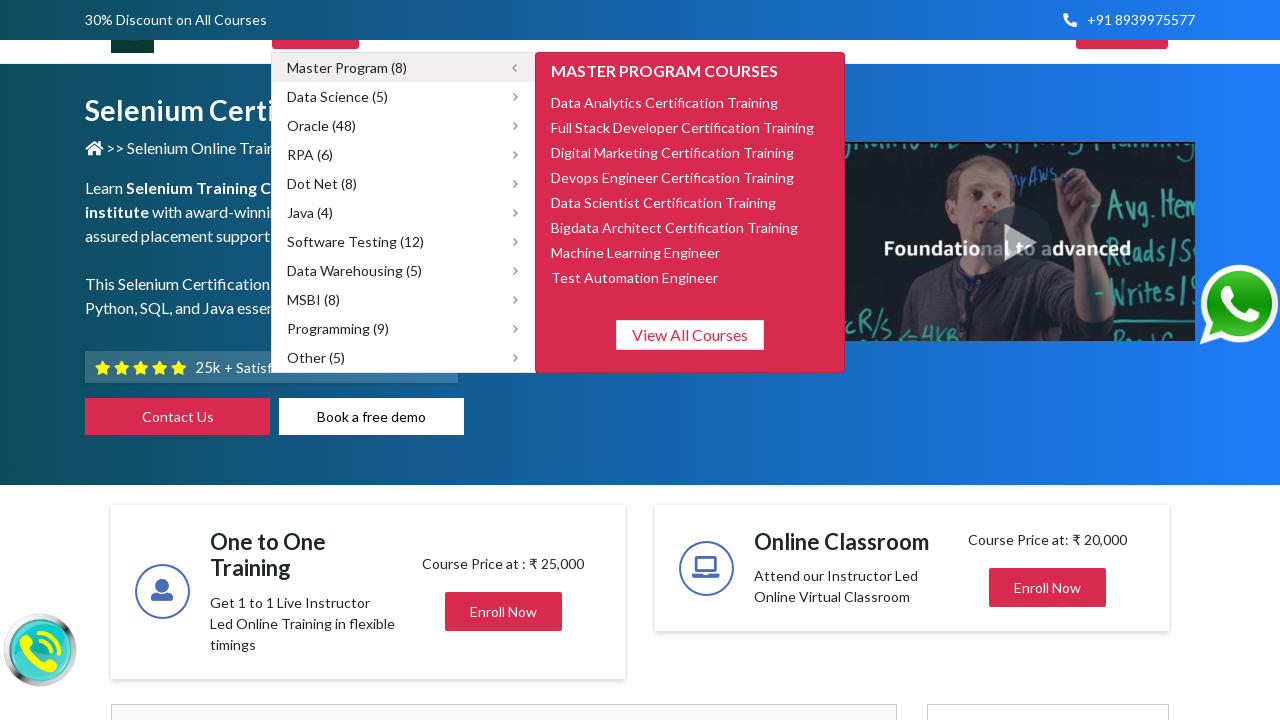